Navigates to WebdriverIO homepage and verifies the Get Started button is enabled

Starting URL: https://webdriver.io

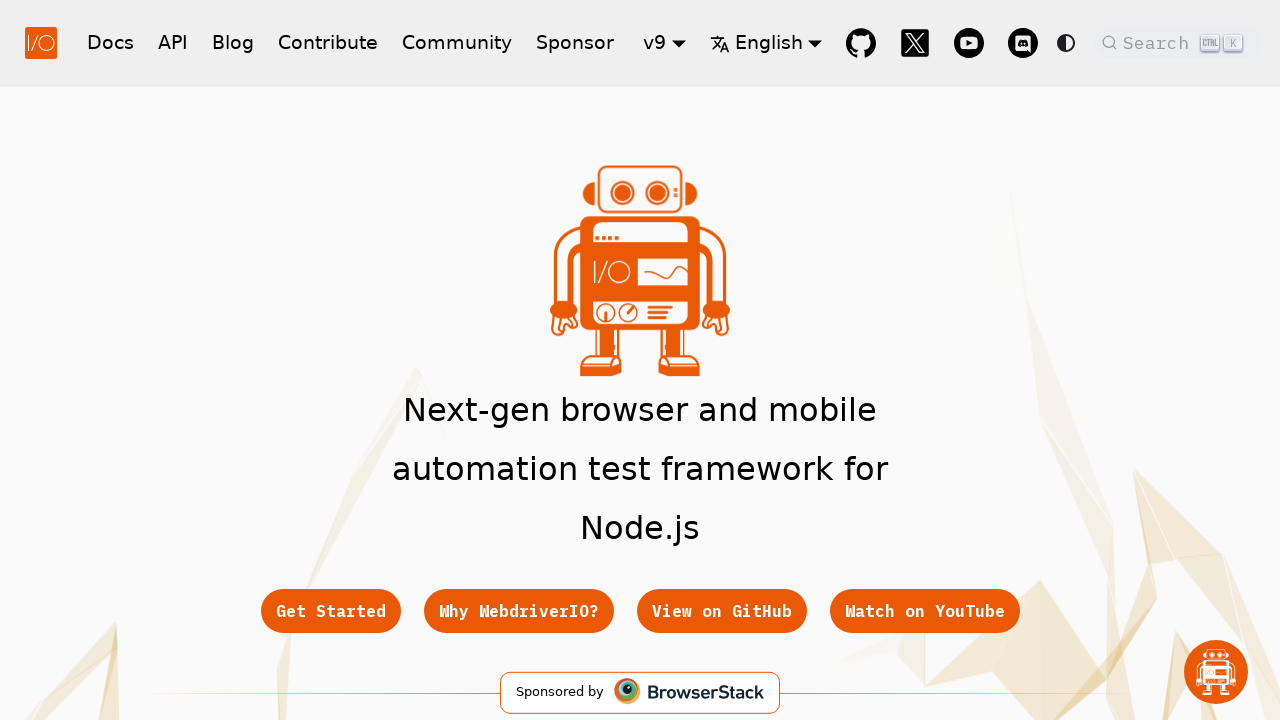

Navigated to WebdriverIO homepage
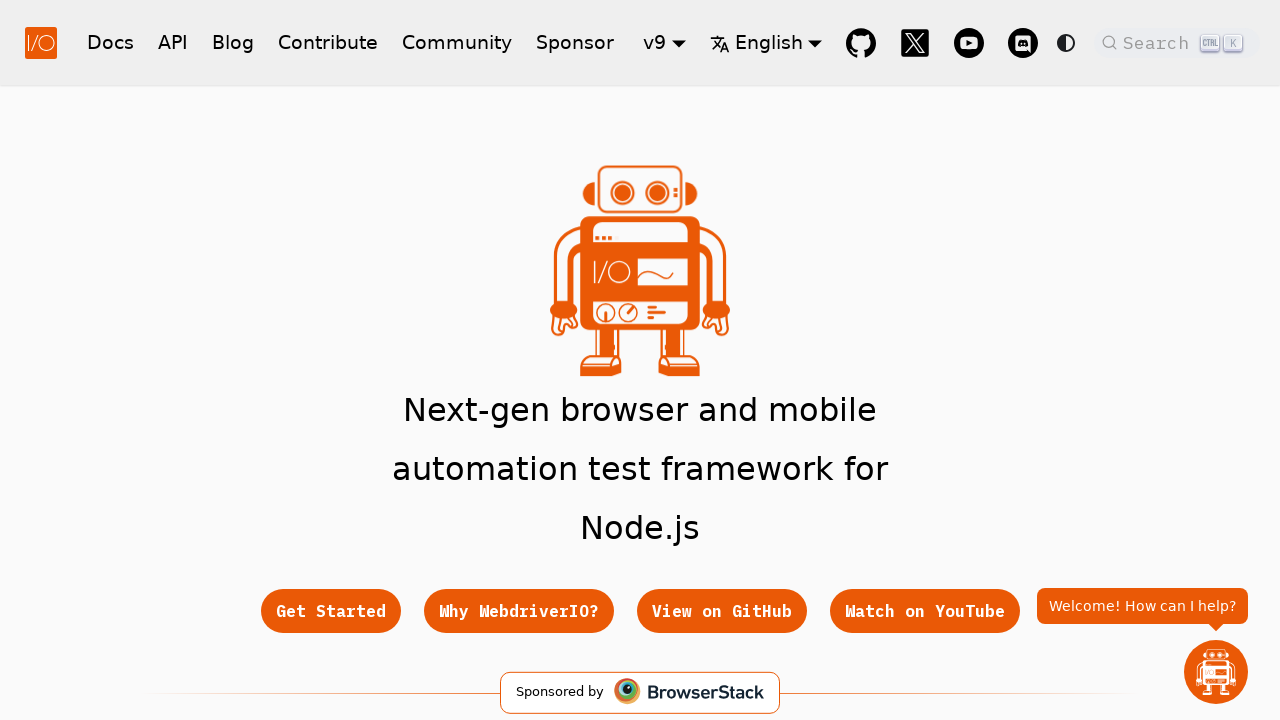

Get Started button appeared and loaded
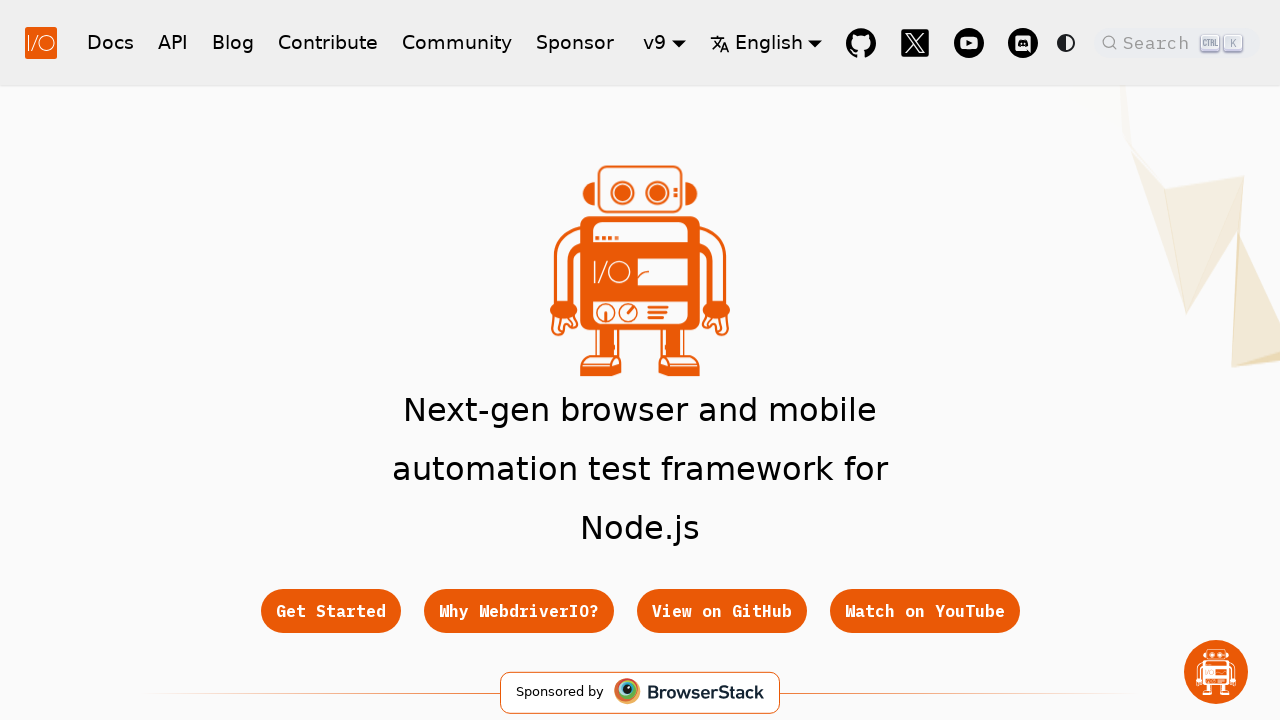

Verified Get Started button is enabled
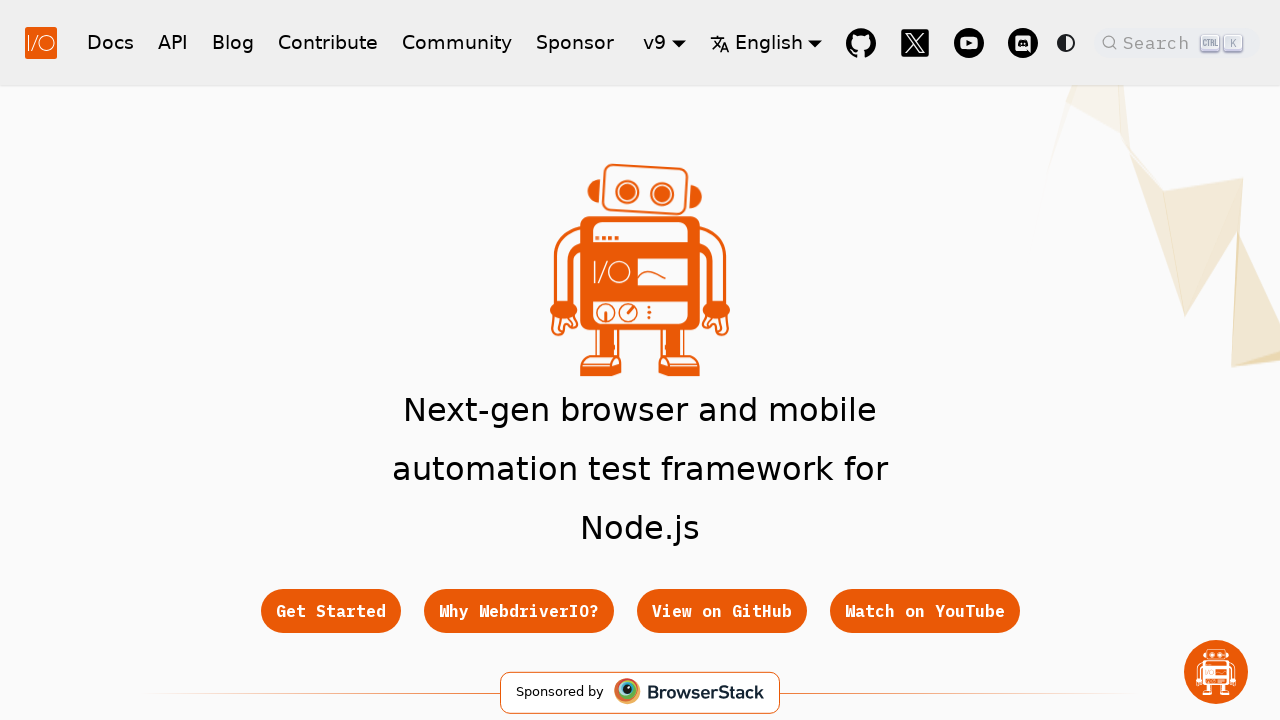

Assertion passed: Get Started button is enabled
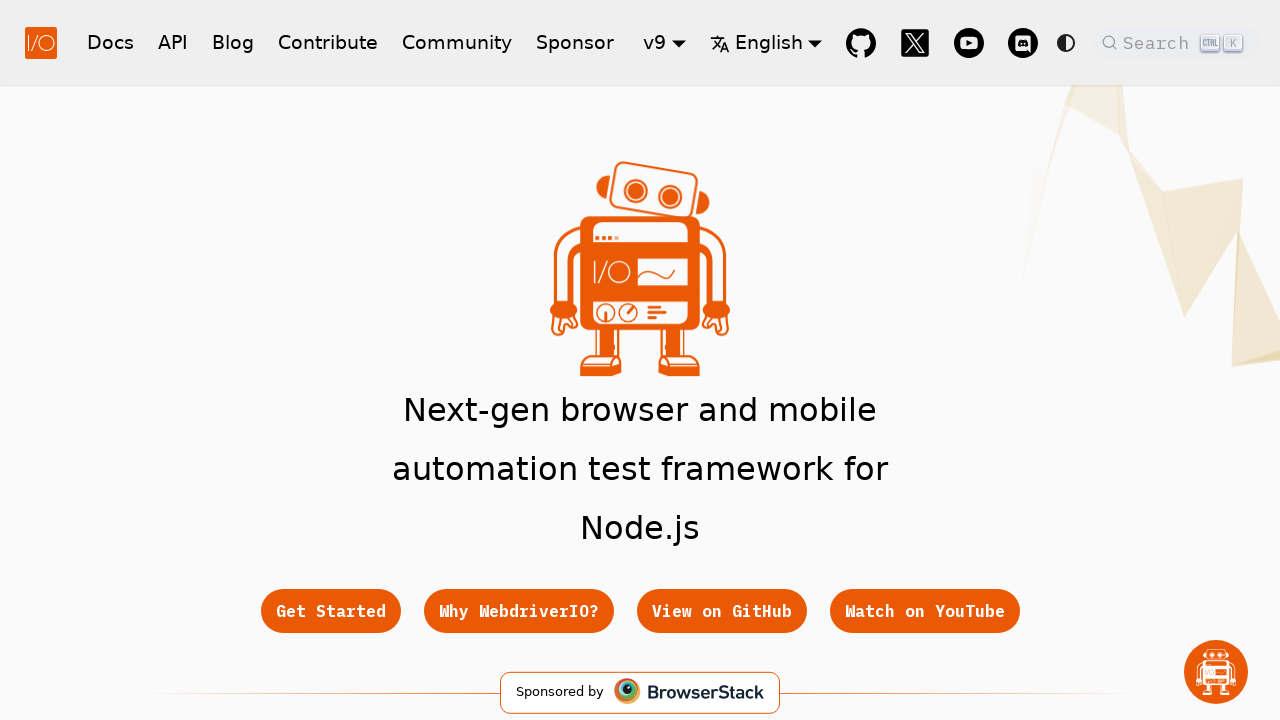

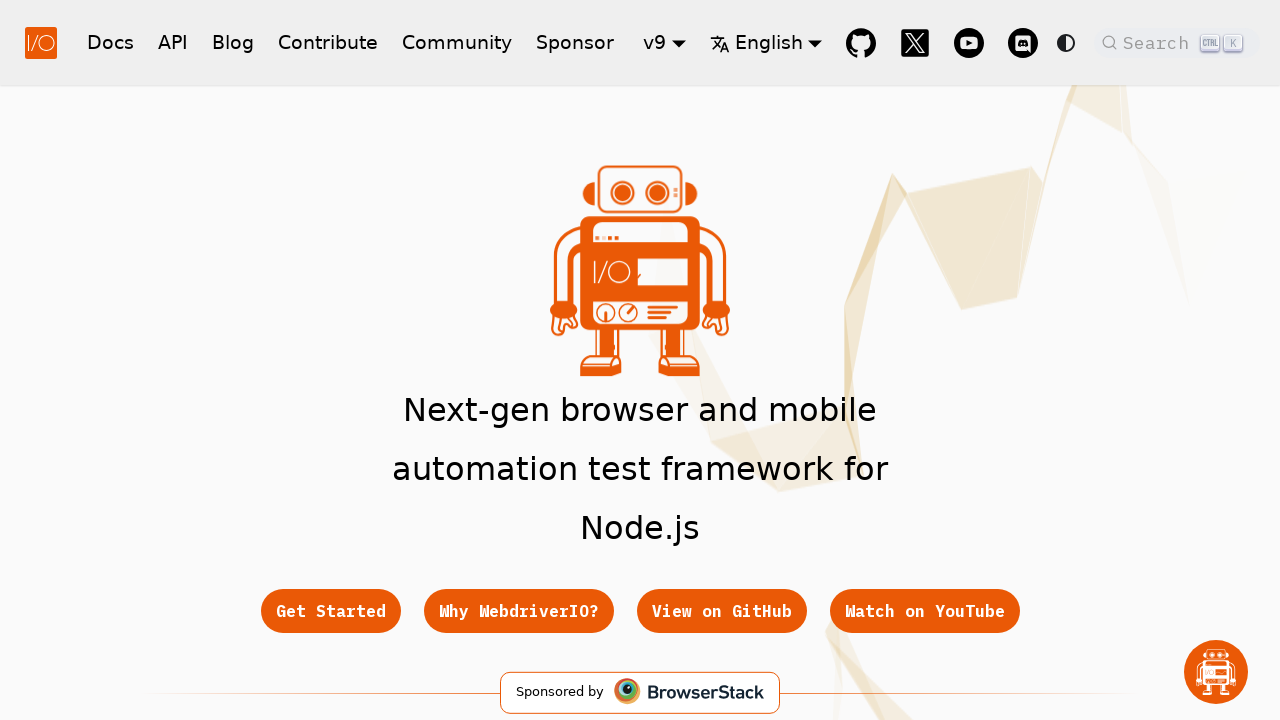